Tests navigating to the languages starting with numbers (0) page and verifies 10 language links are displayed

Starting URL: http://www.99-bottles-of-beer.net/

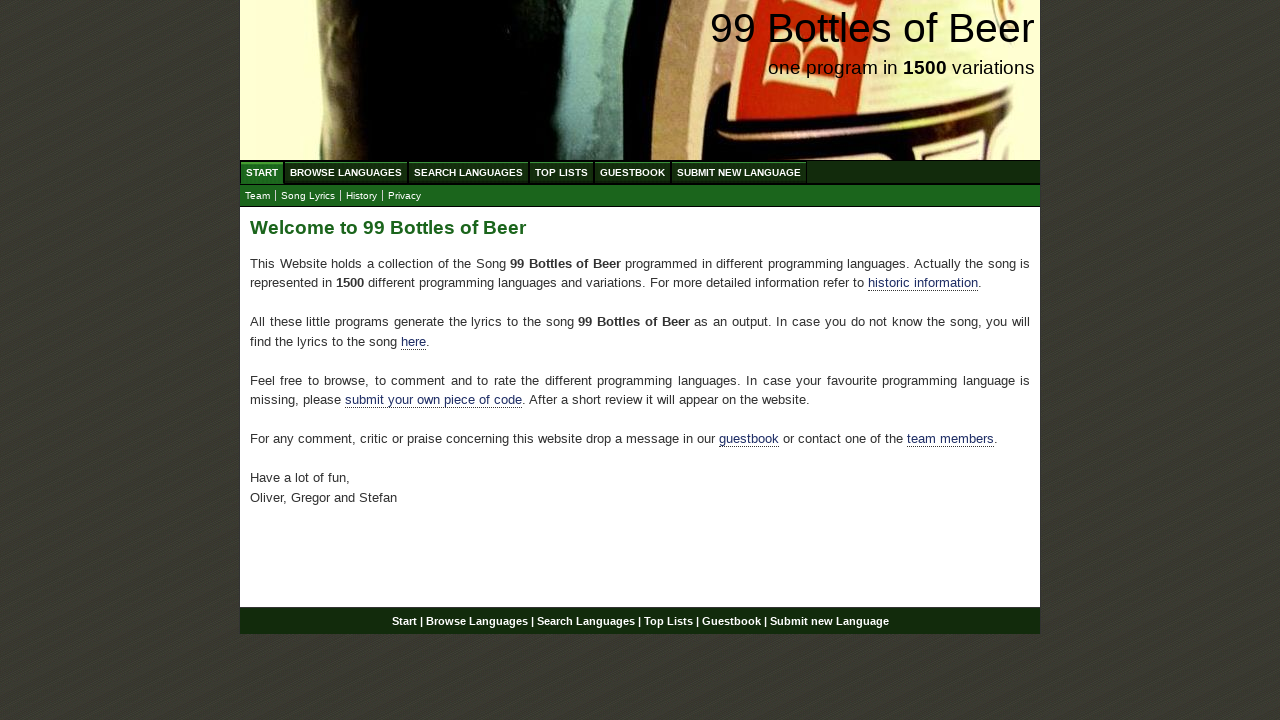

Clicked on Browse Languages link at (346, 172) on #menu li a[href='/abc.html']
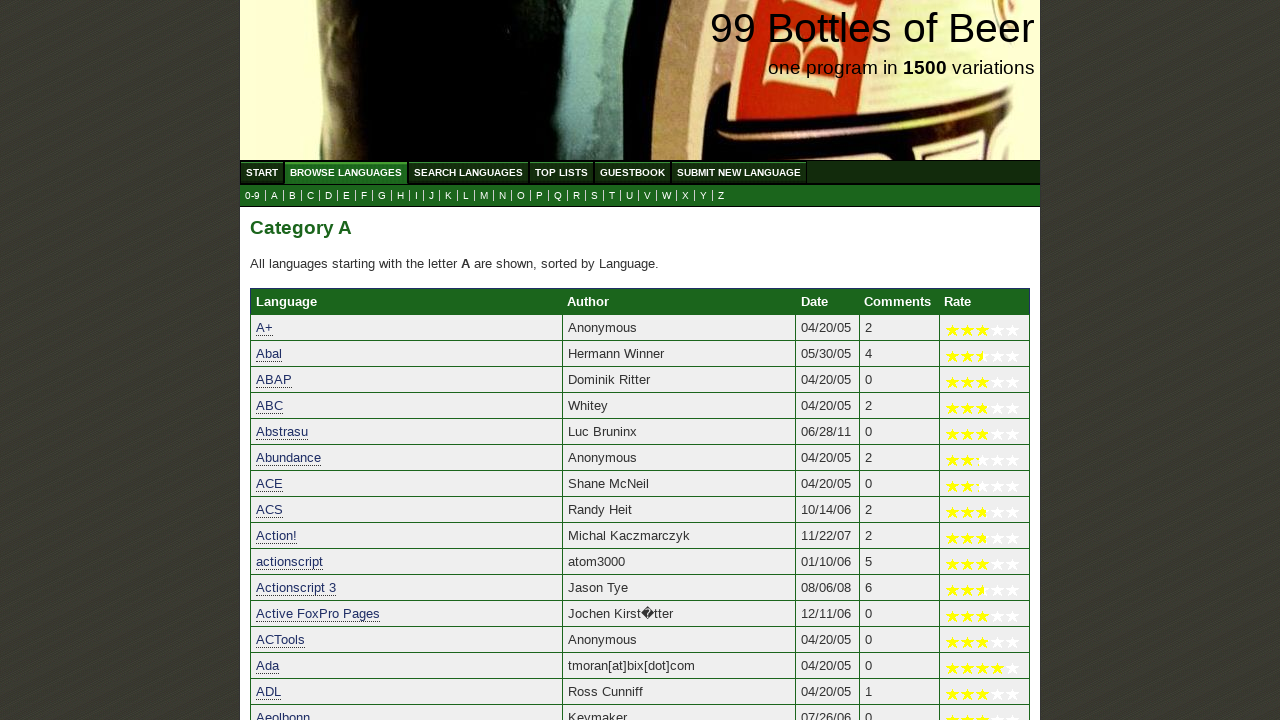

Clicked on 0-9 languages link at (252, 196) on a[href='0.html']
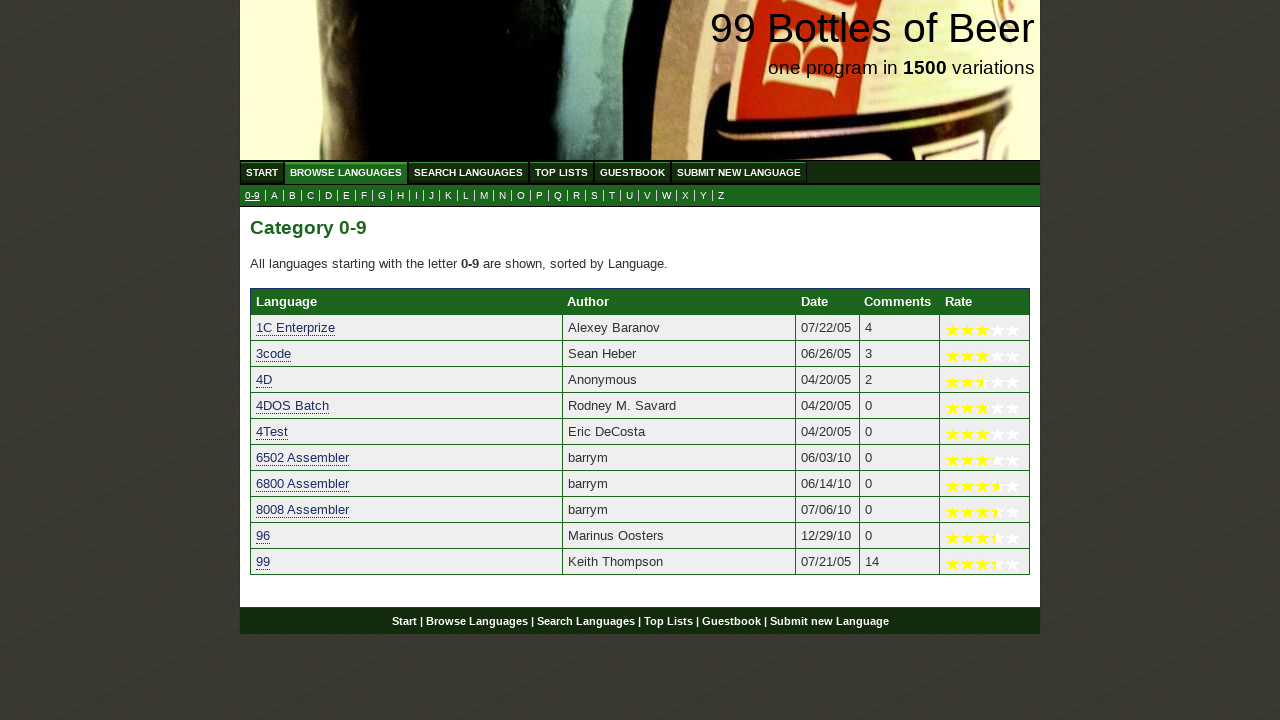

Language table loaded with 10 language links displayed
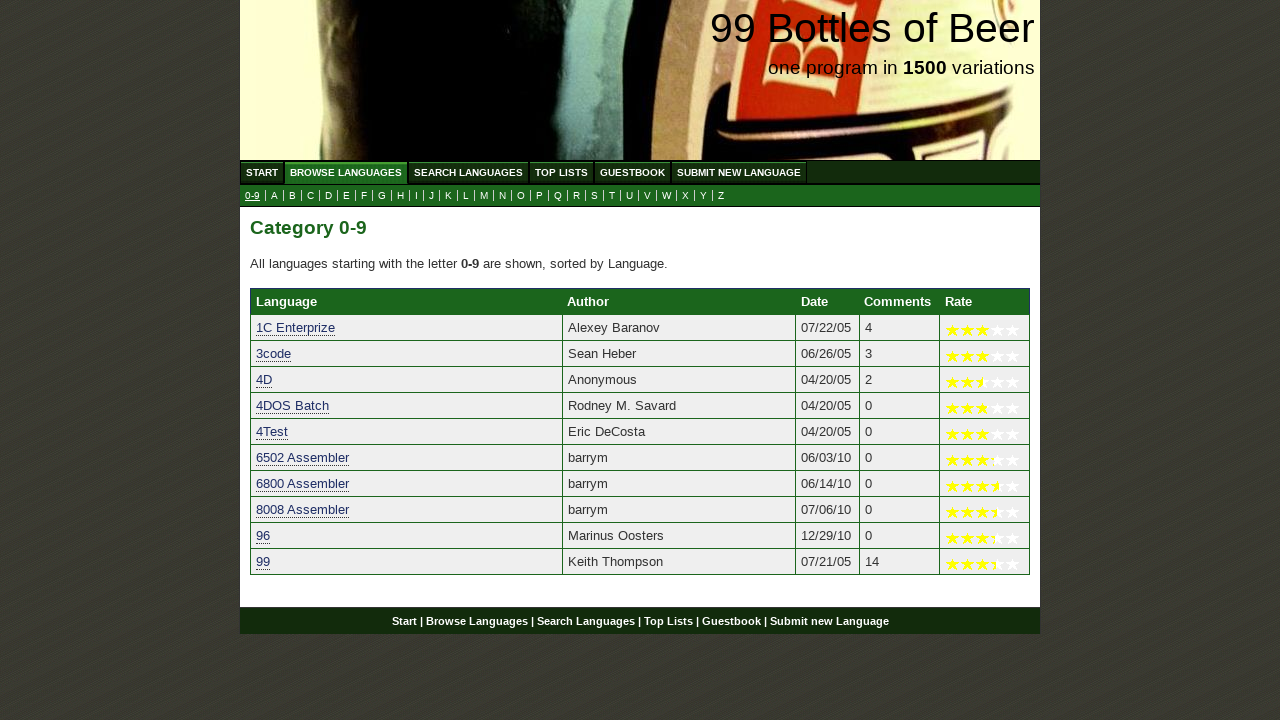

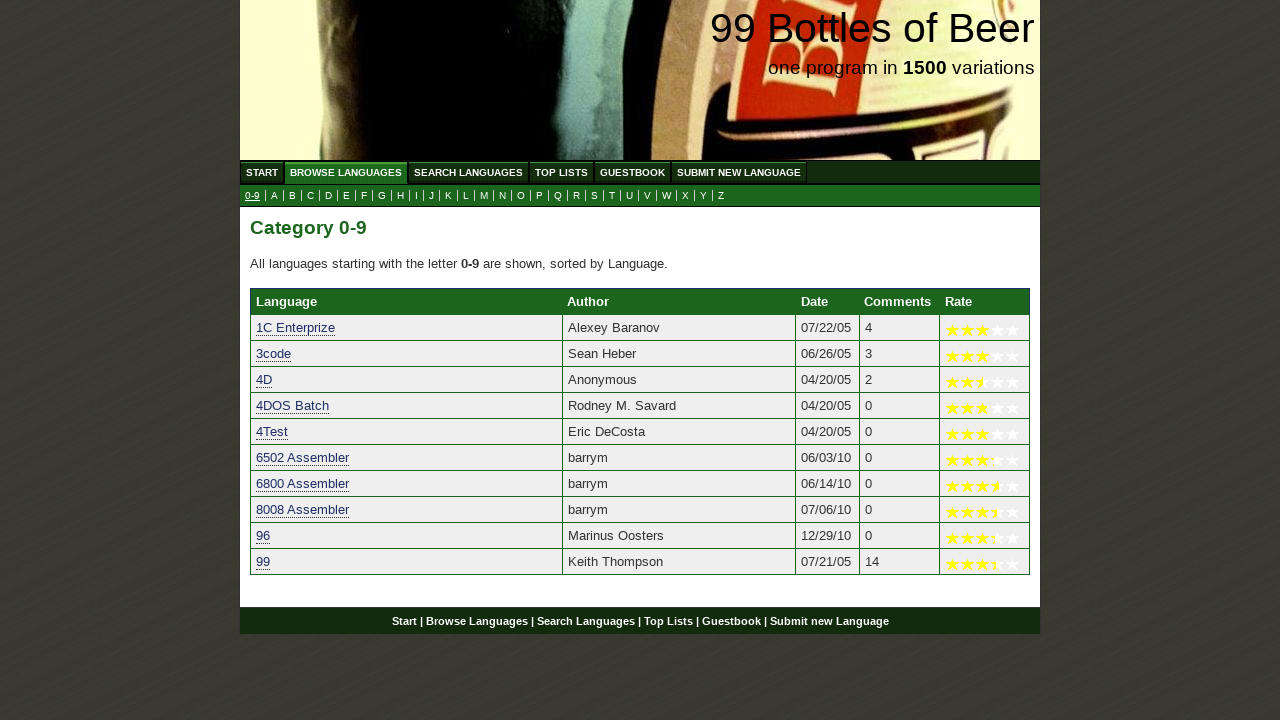